Tests dropdown menu by clicking to open it and selecting an option

Starting URL: https://formy-project.herokuapp.com/dropdown

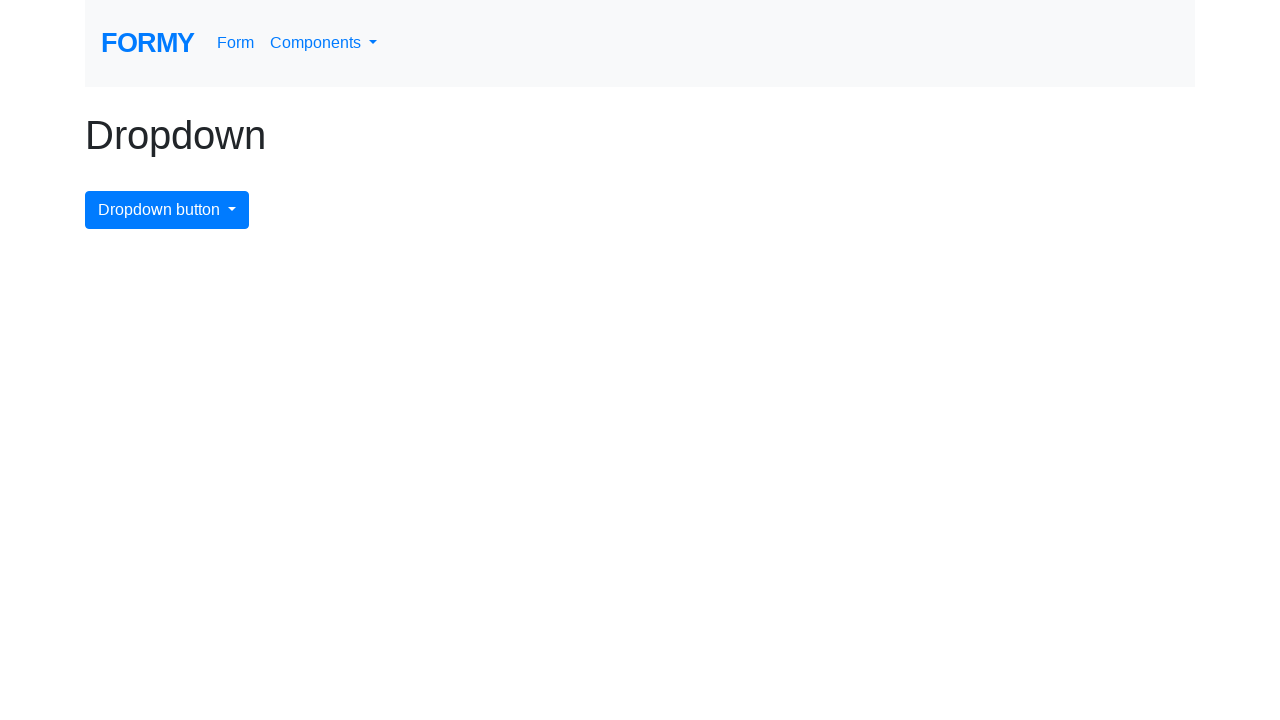

Clicked dropdown button to open menu at (167, 210) on #dropdownMenuButton
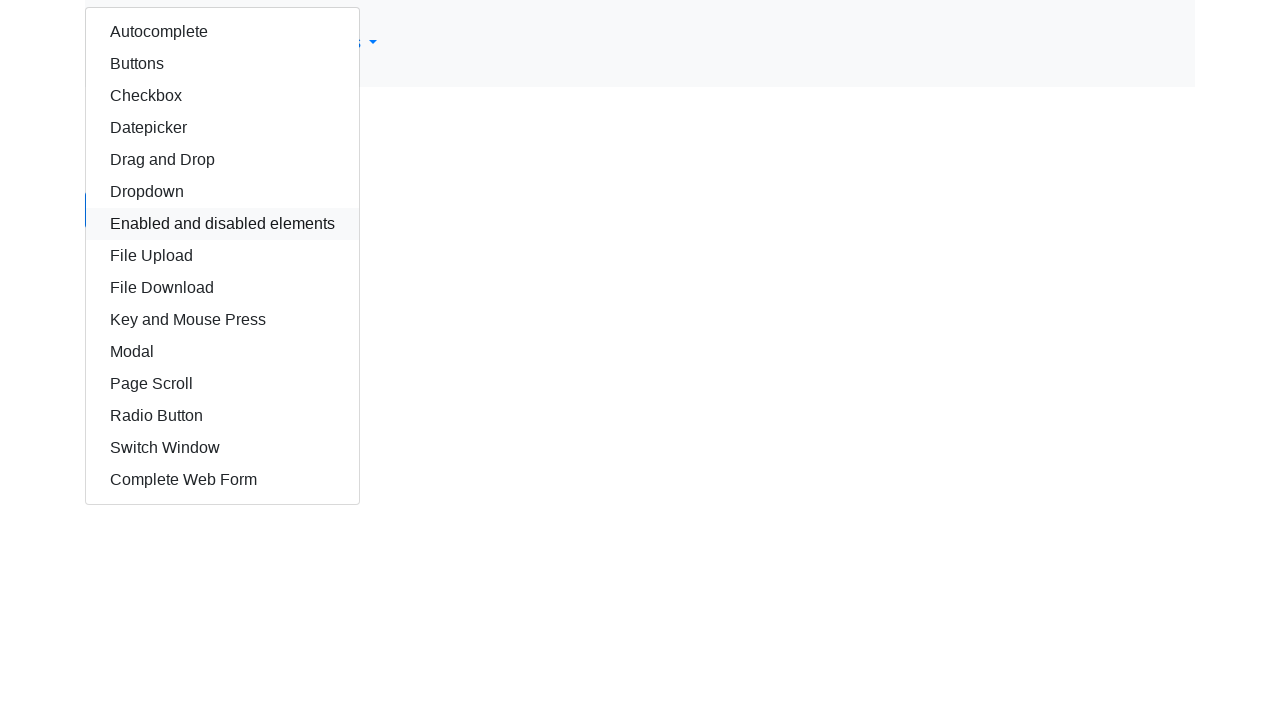

Selected 'Drag and Drop' option from dropdown menu at (222, 160) on .dropdown.show a.dropdown-item:has-text('Drag and Drop')
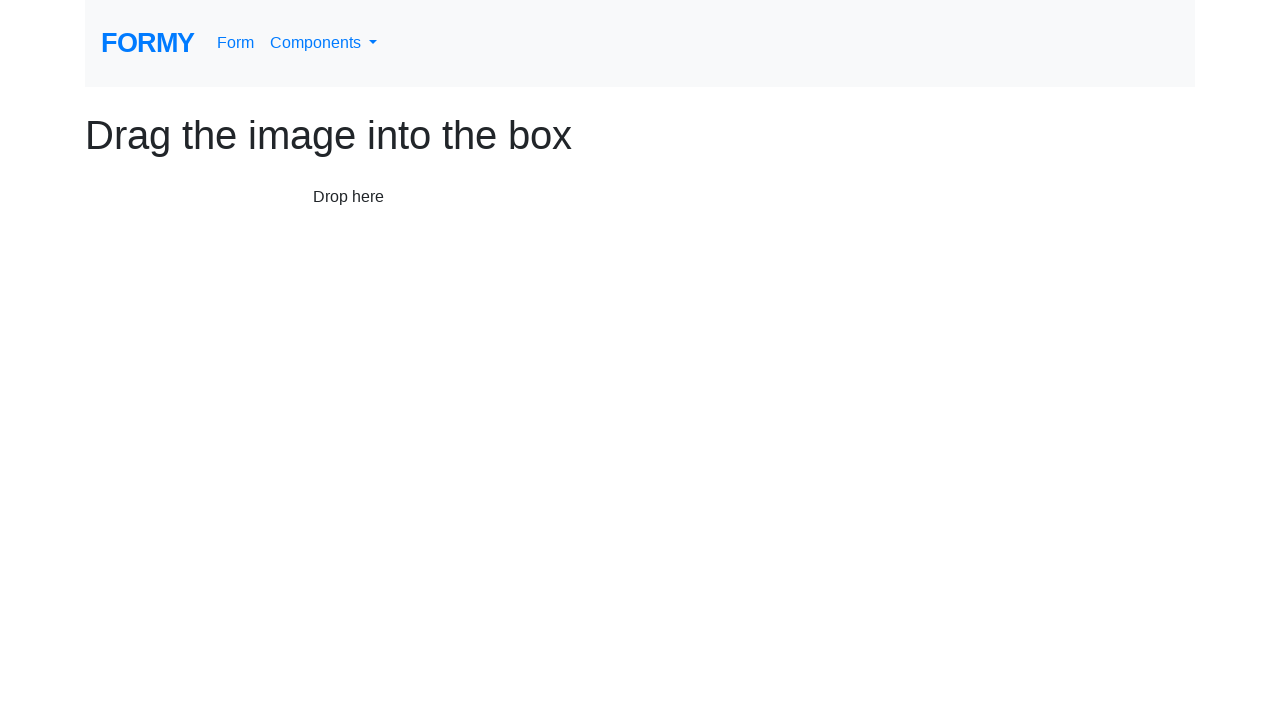

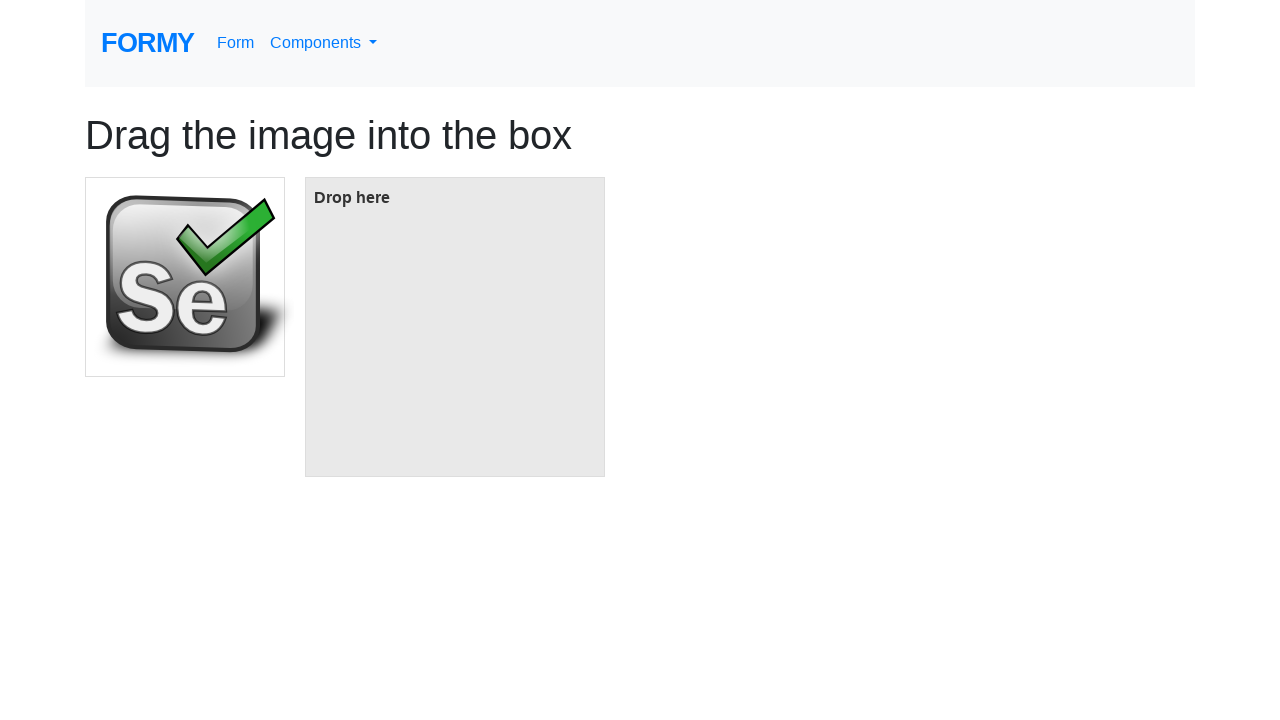